Tests Google Translate by entering English text and waiting for the Persian translation to appear

Starting URL: https://translate.google.com/?sl=en&tl=fa

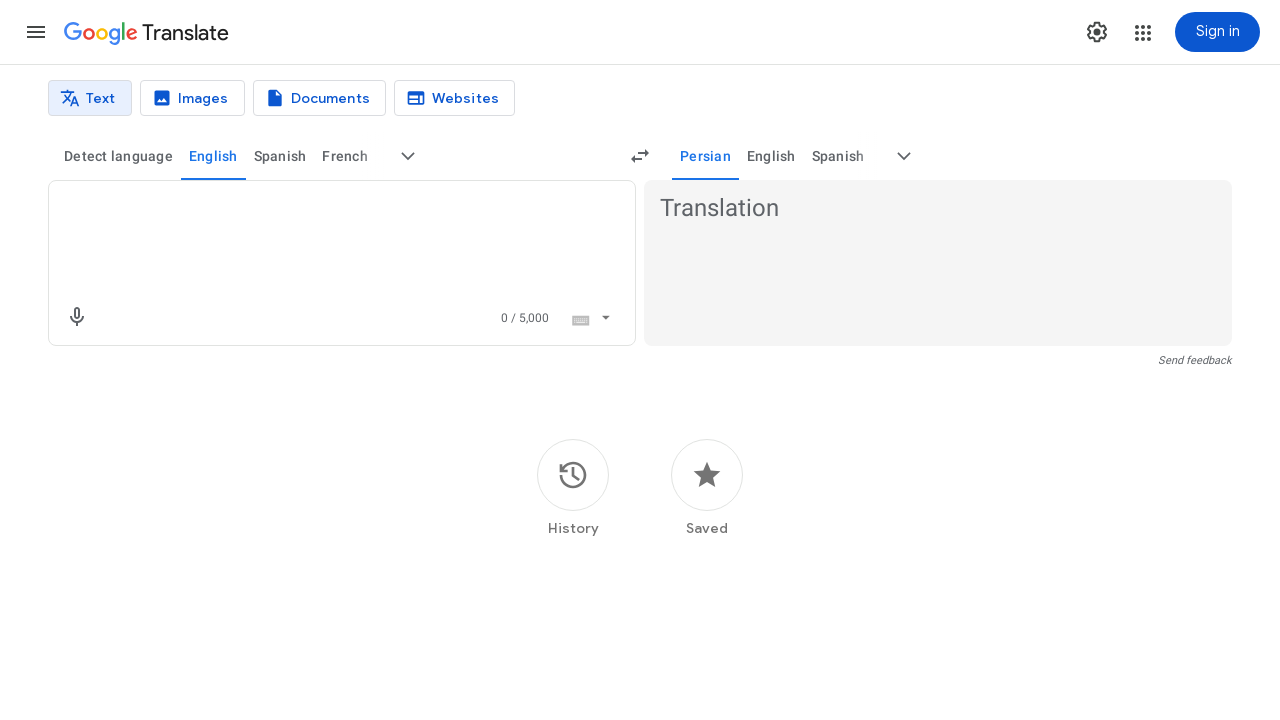

Located the source text input textarea
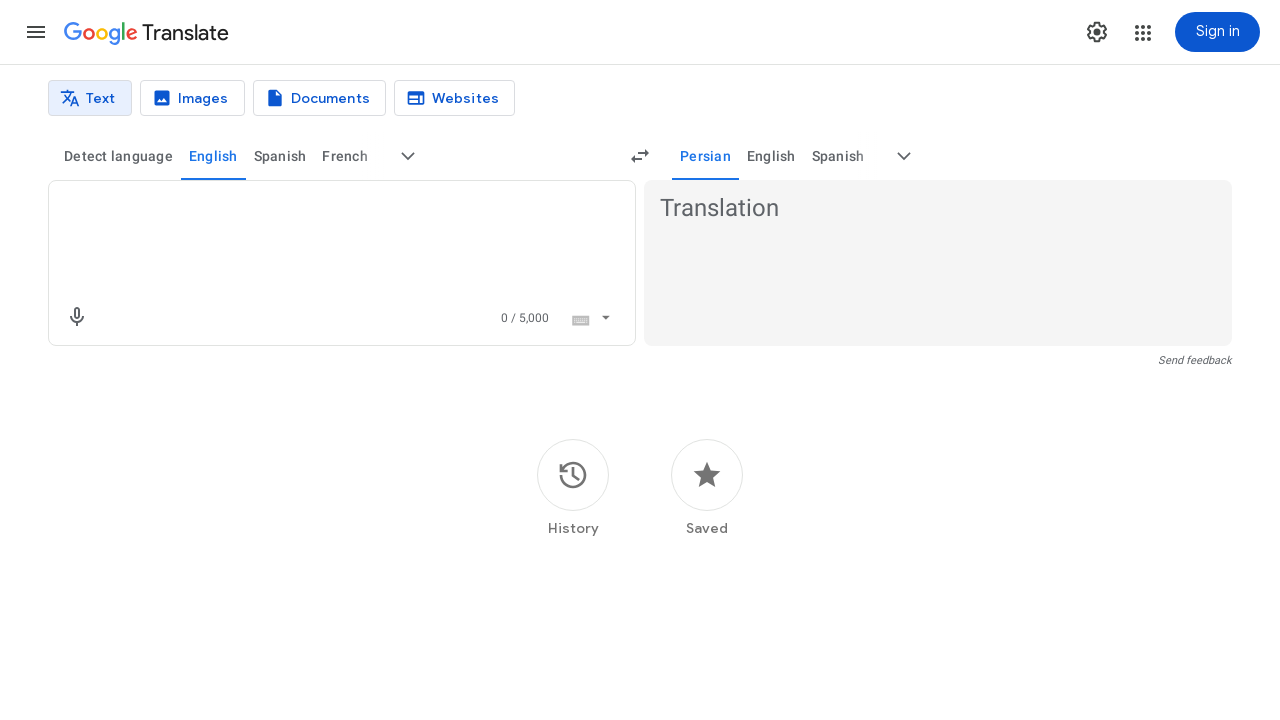

Cleared the input textarea on textarea.er8xn
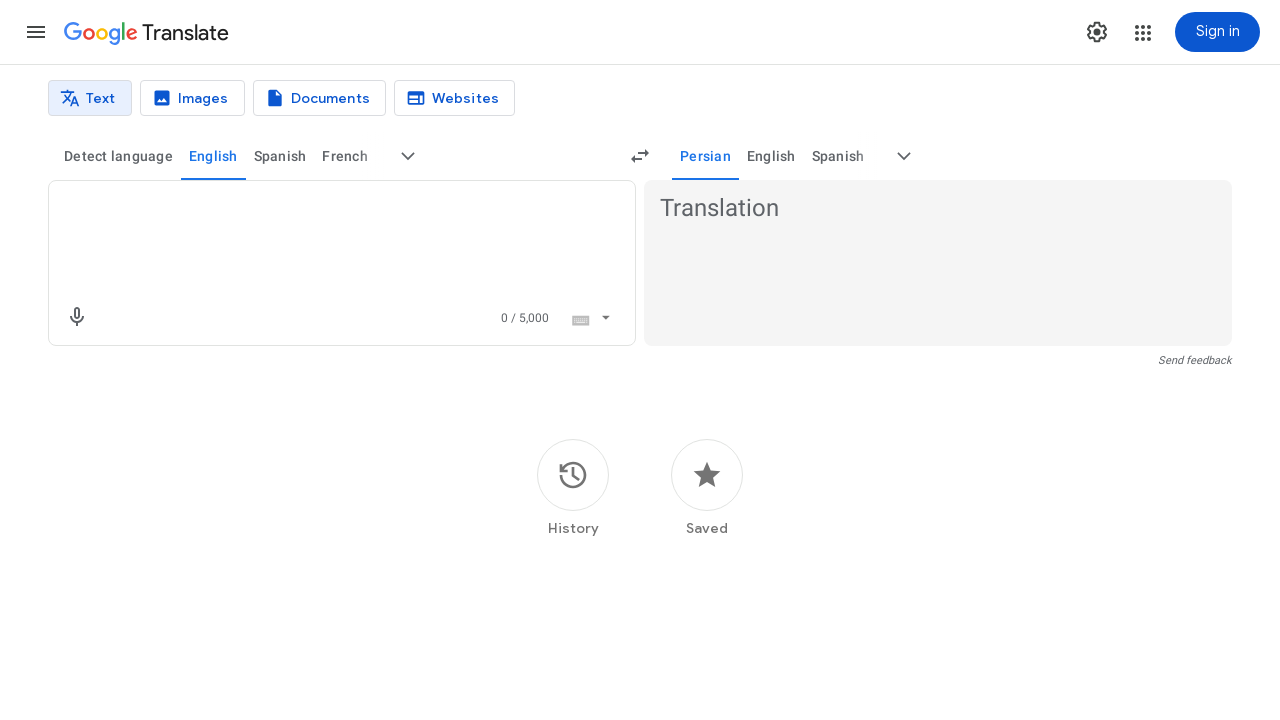

Filled input textarea with English text 'Hello world, this is a test translation' on textarea.er8xn
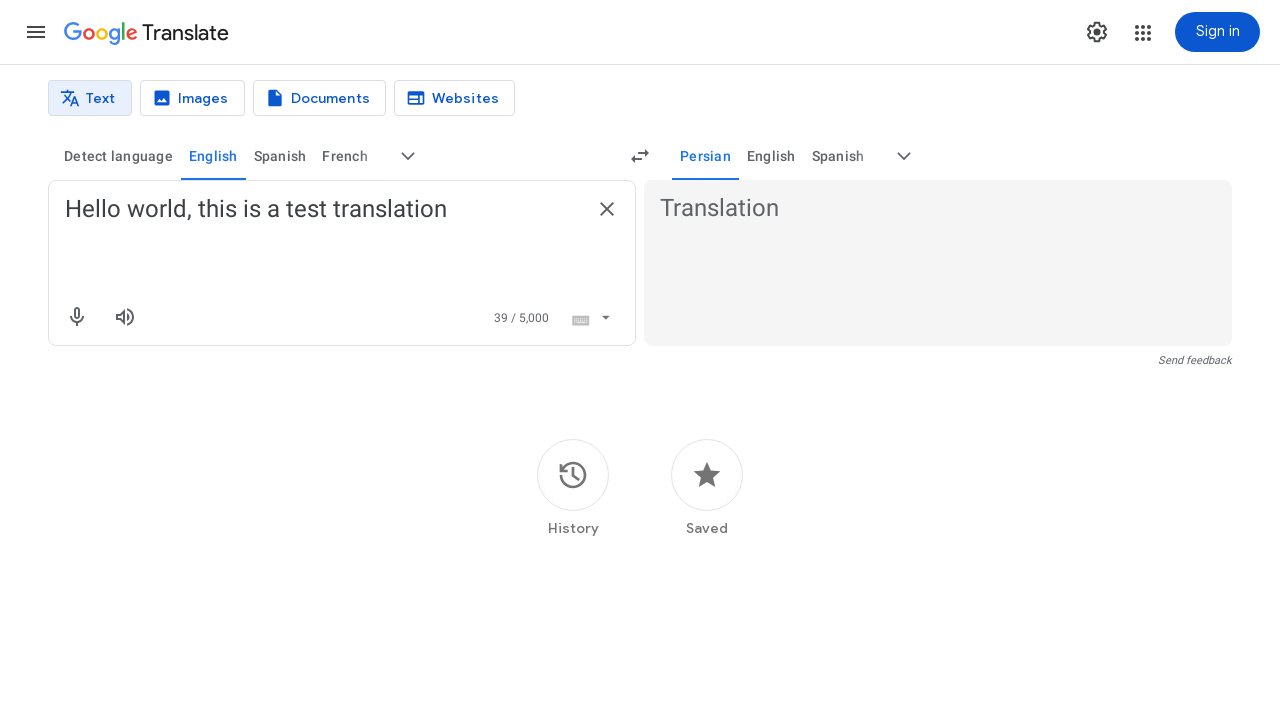

Waited for Persian translation result to appear
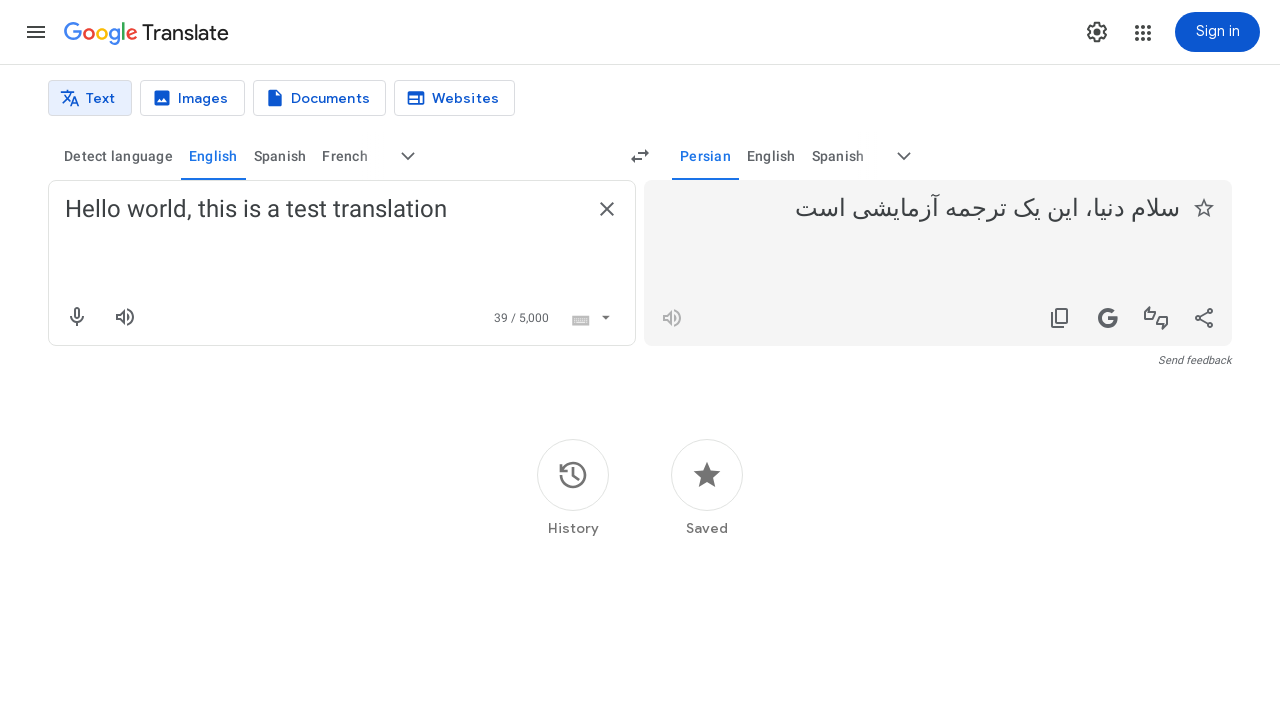

Located the translation result element
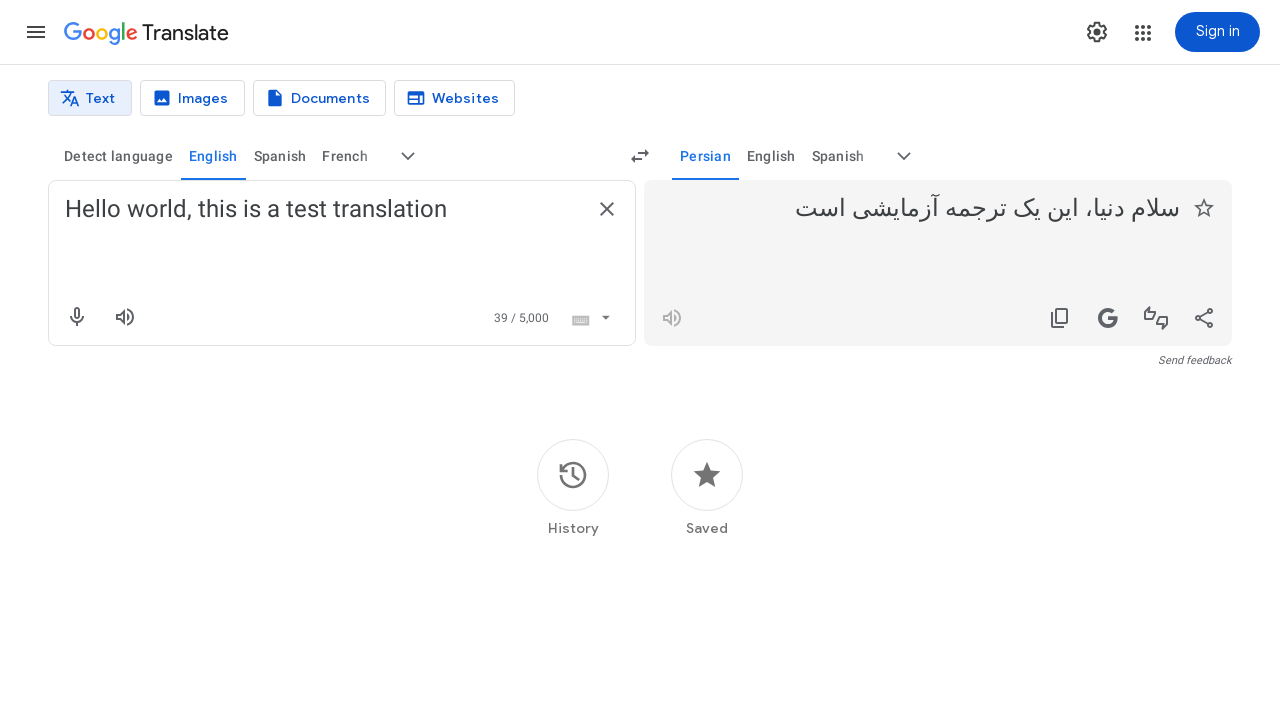

Verified translation result is visible
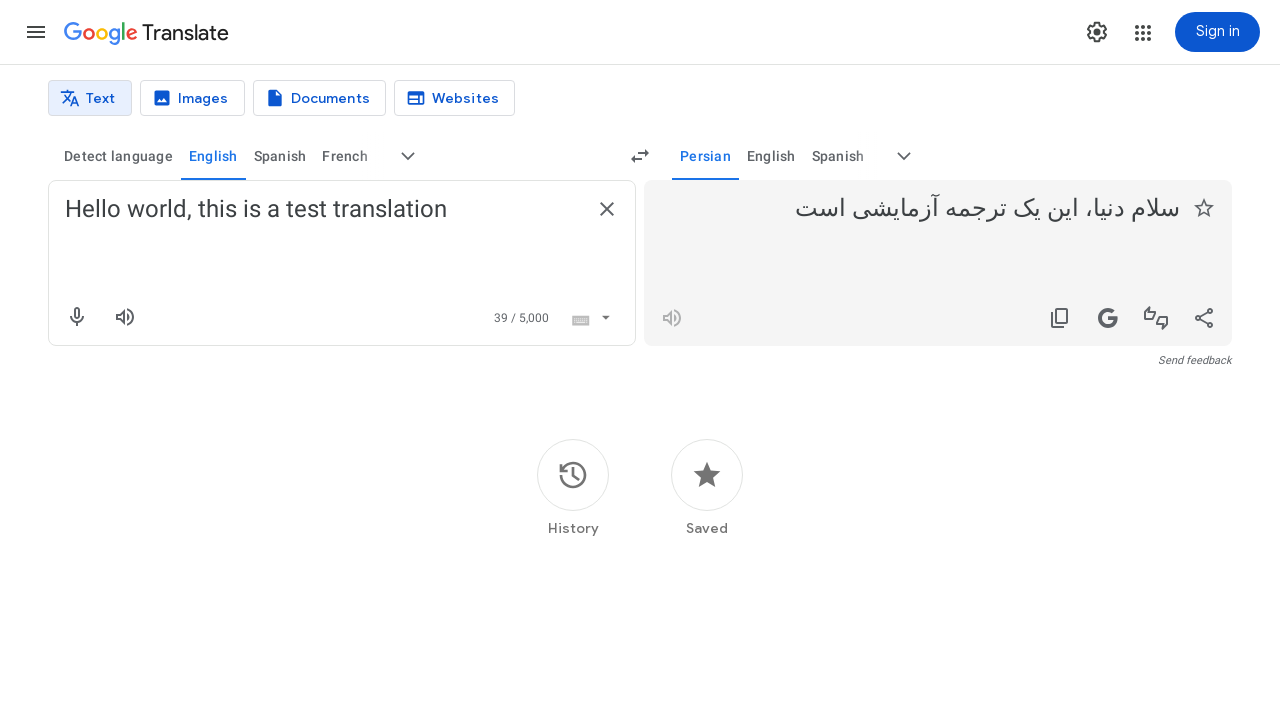

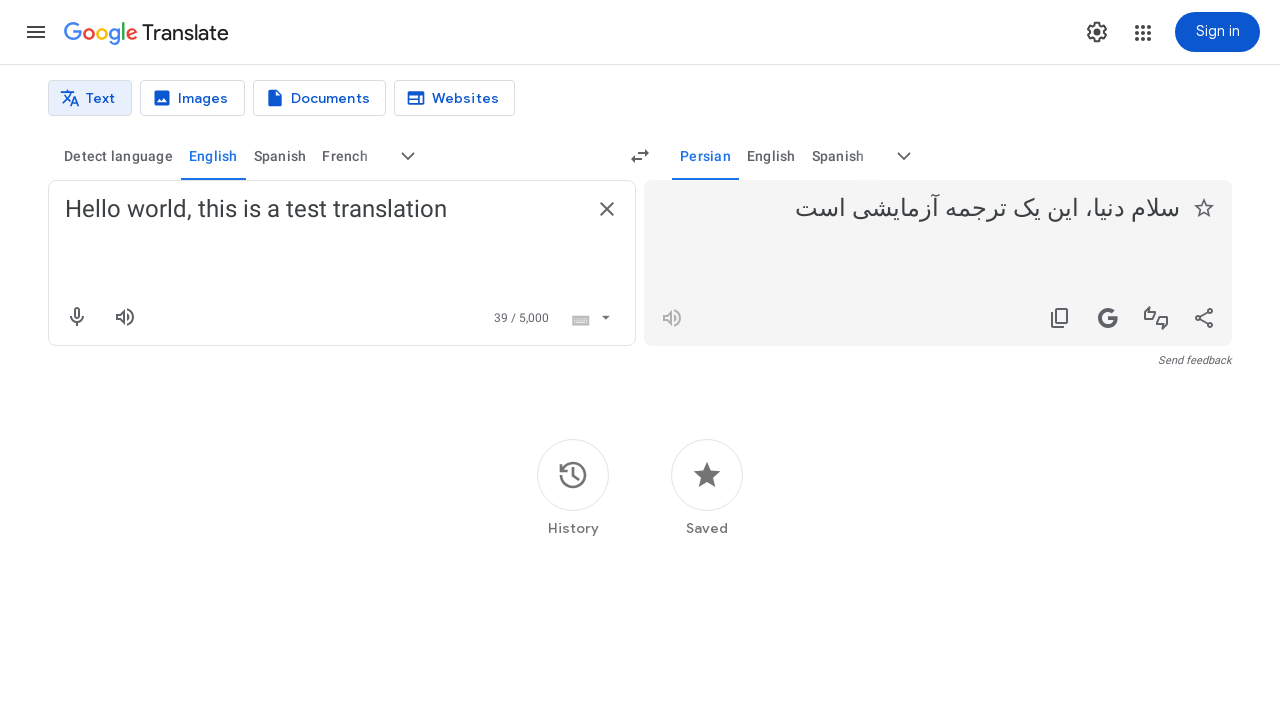